Tests auto-complete functionality by typing partial text and selecting specific color options from the dropdown suggestions

Starting URL: https://demoqa.com/auto-complete

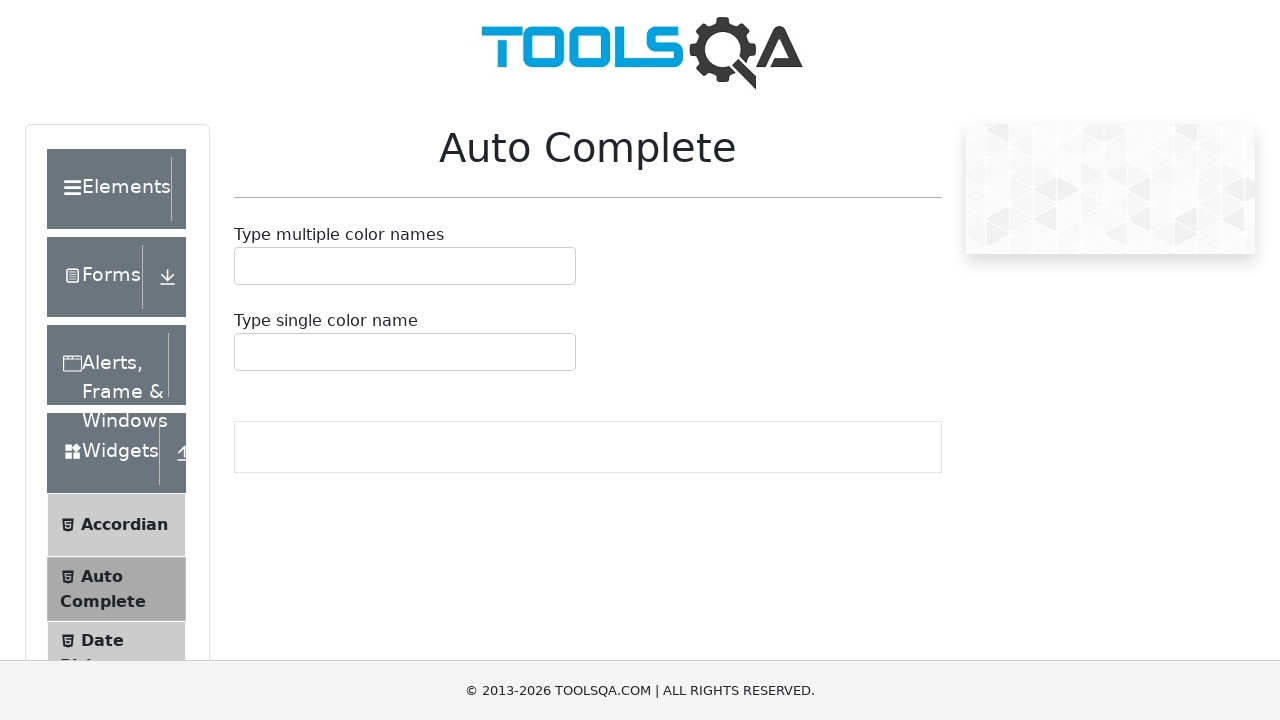

Scrolled to auto-complete section
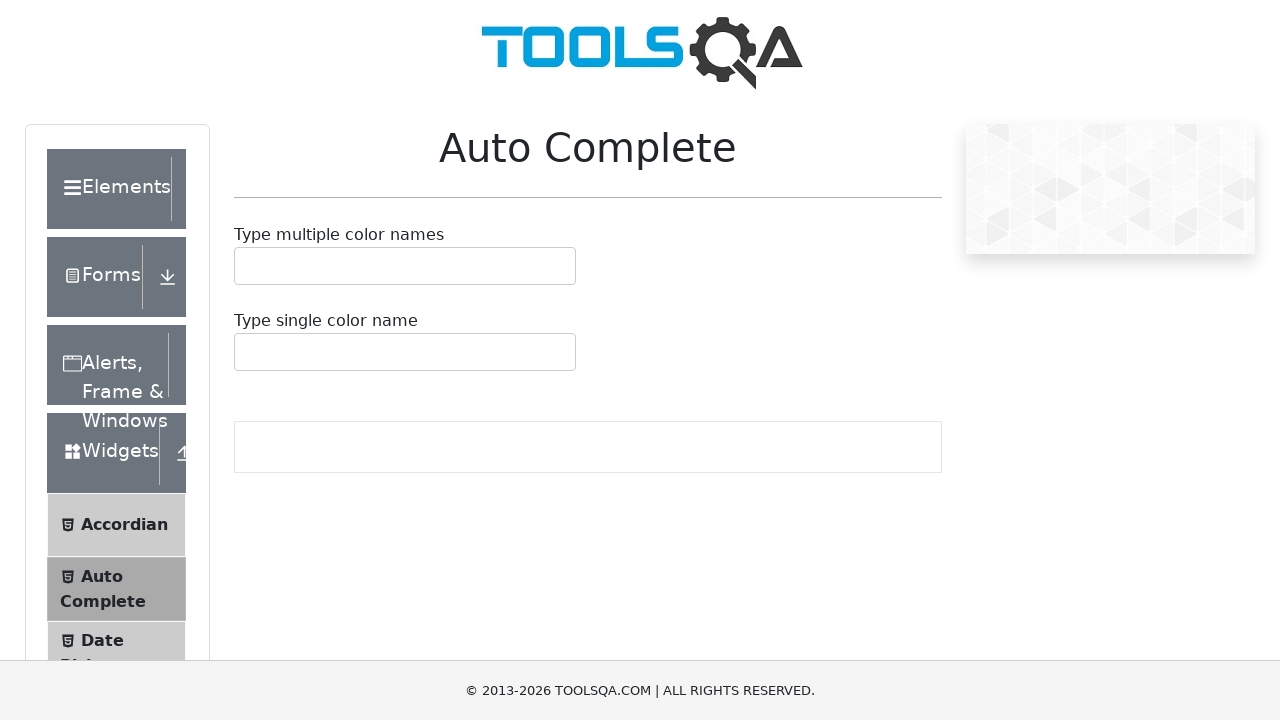

Cleared auto-complete input field on #autoCompleteMultipleInput
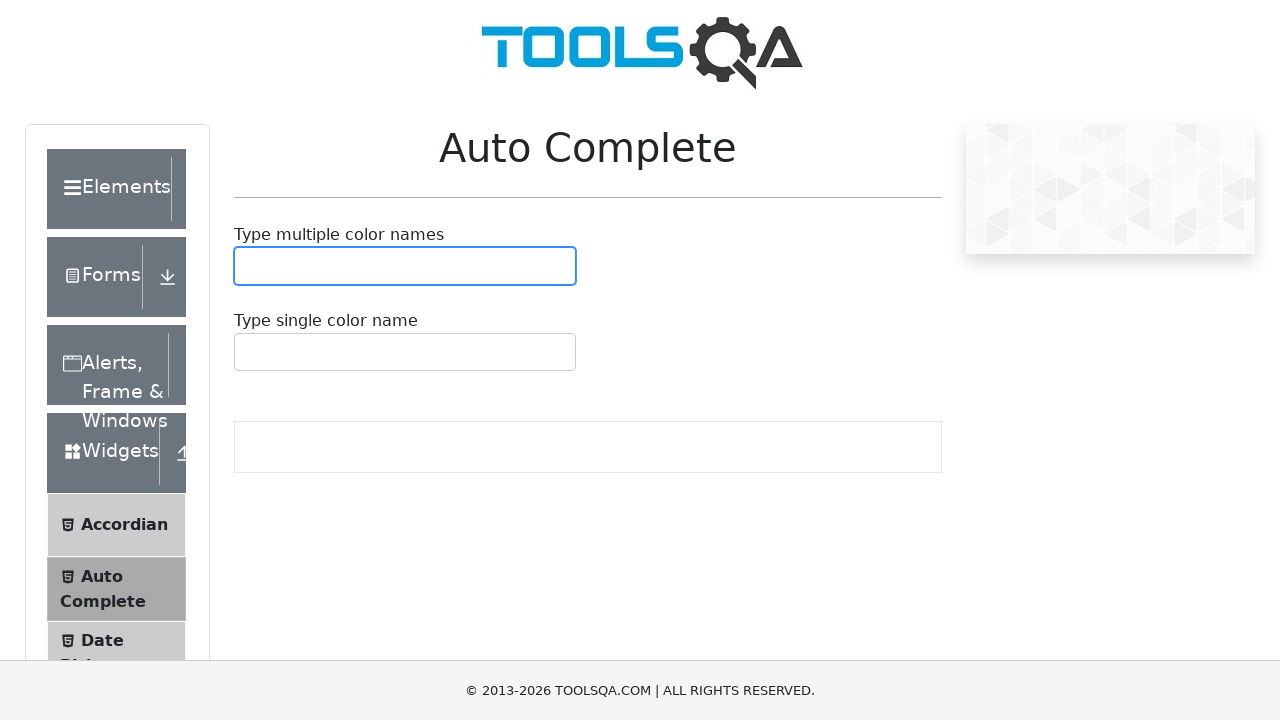

Typed 'e' in auto-complete input to filter colors on #autoCompleteMultipleInput
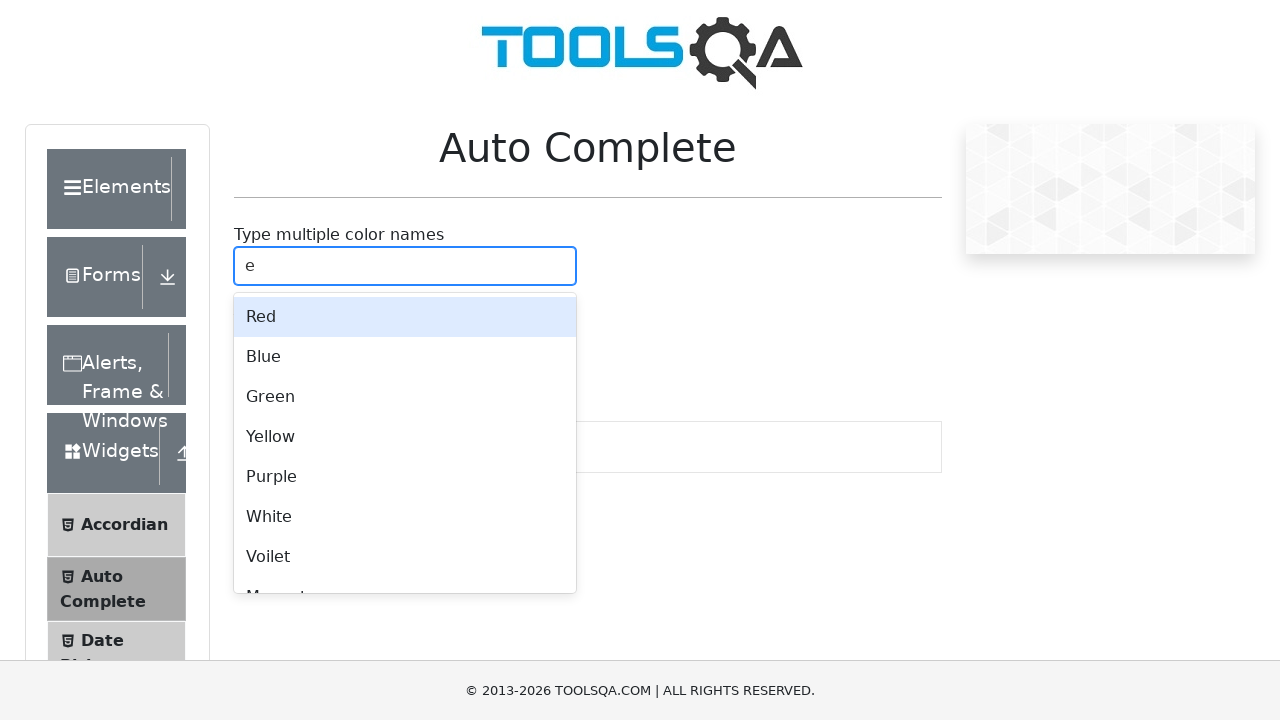

Auto-complete dropdown menu appeared
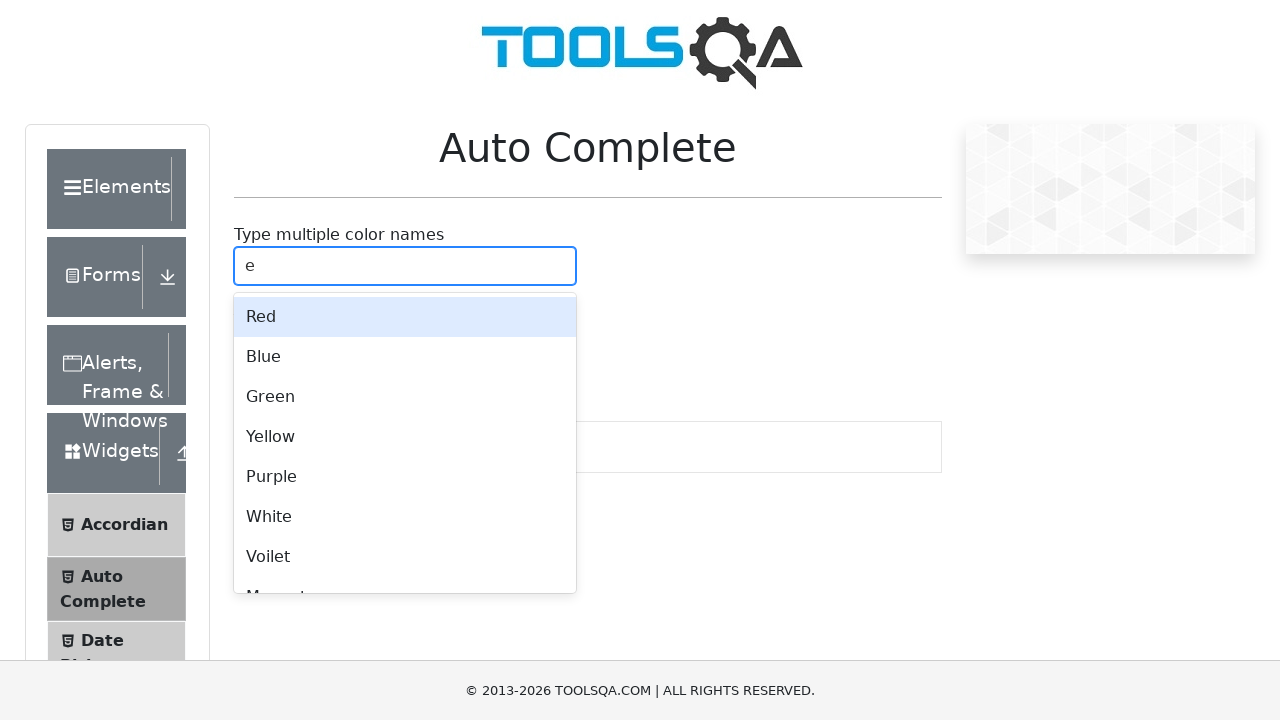

Selected 'White' from dropdown suggestions at (405, 517) on xpath=//div[contains(@class,'auto-complete__menu')]//div[@tabindex='-1'] >> nth=
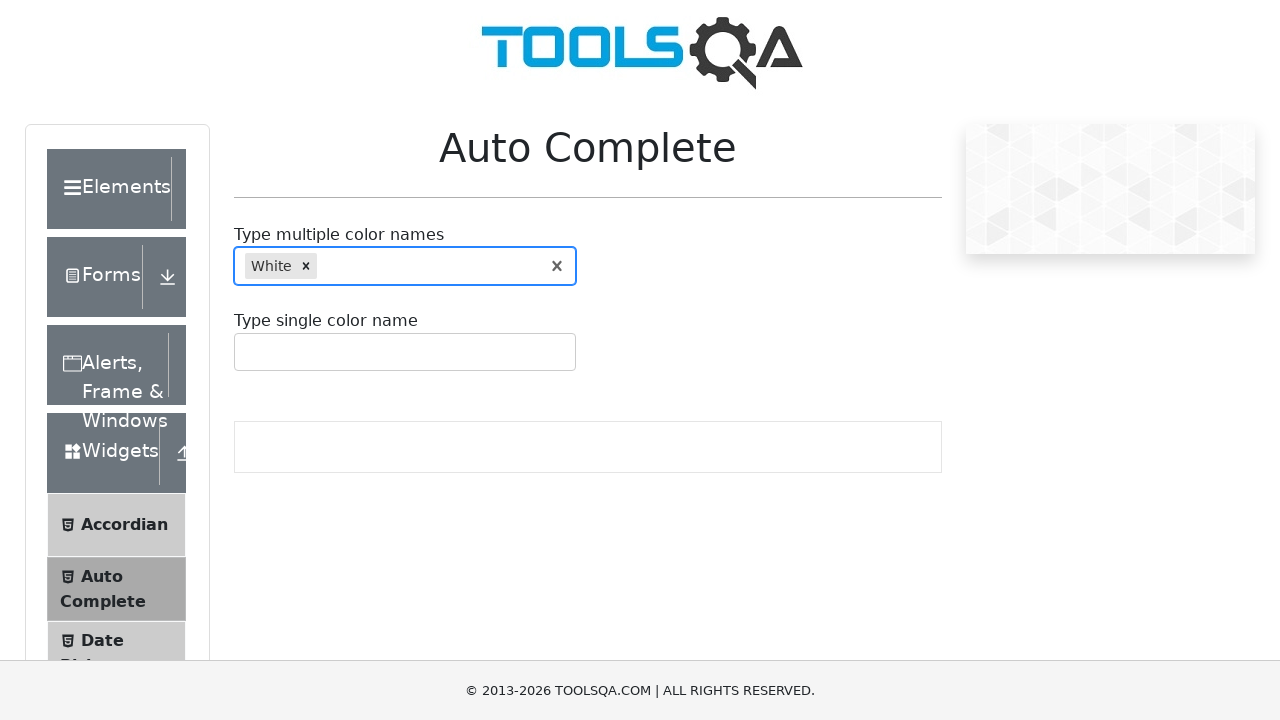

Cleared auto-complete input field on #autoCompleteMultipleInput
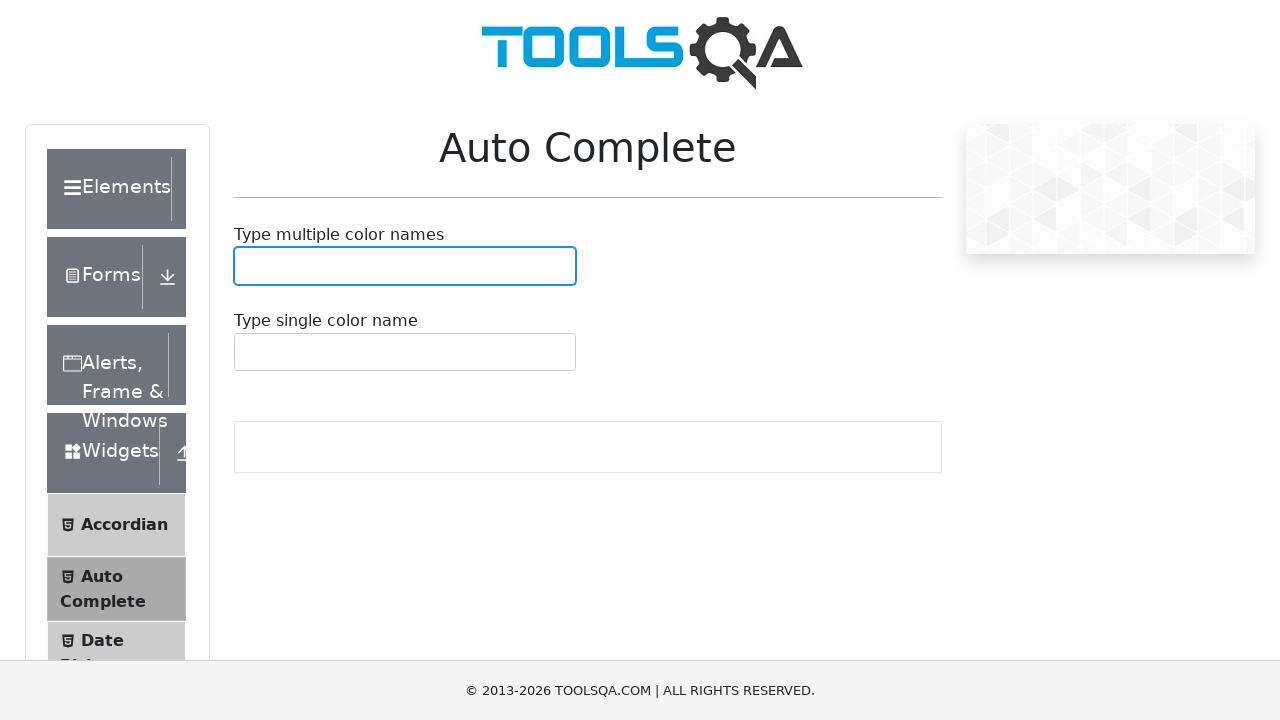

Typed 'r' in auto-complete input to filter colors on #autoCompleteMultipleInput
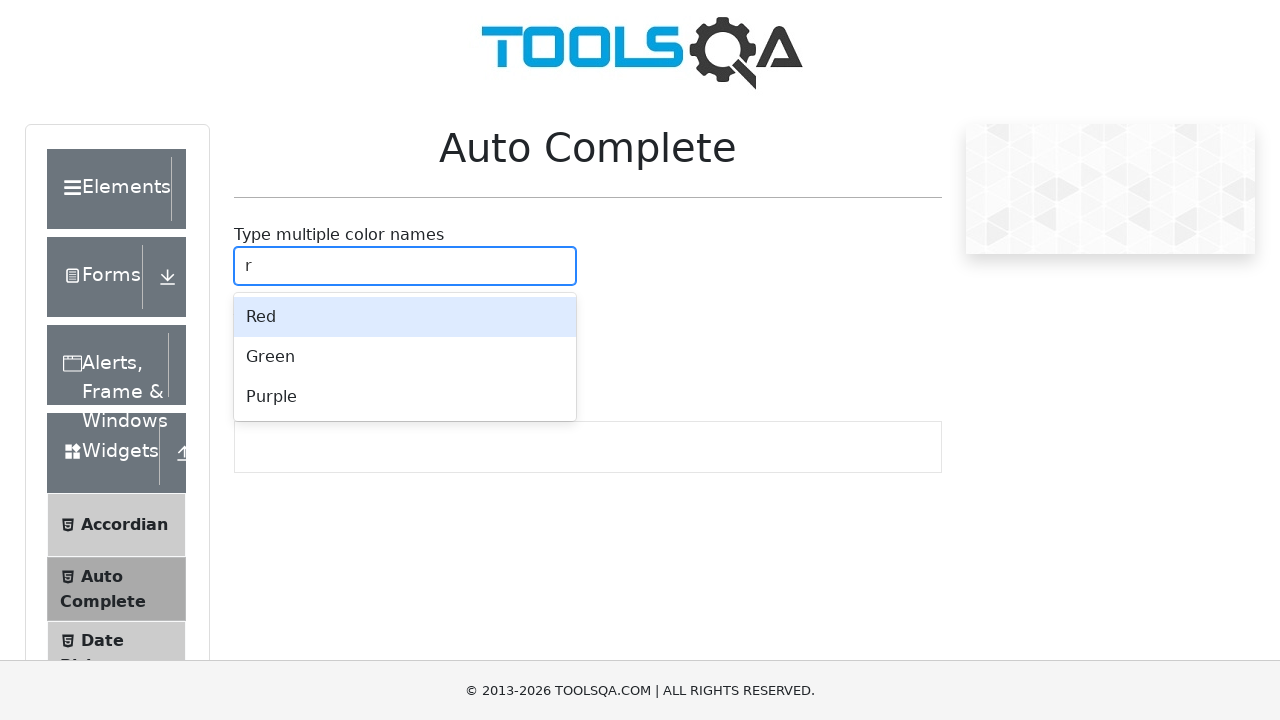

Auto-complete dropdown menu appeared
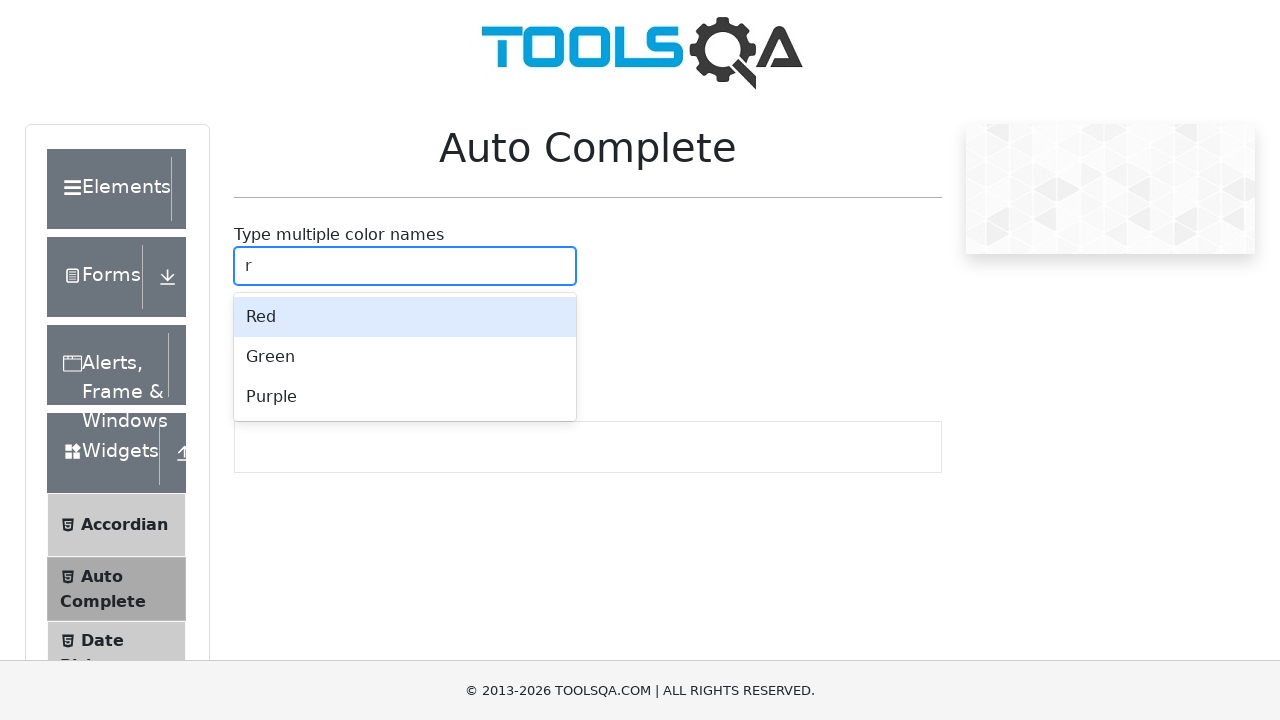

Selected 'Red' from dropdown suggestions at (405, 317) on xpath=//div[contains(@class,'auto-complete__menu')]//div[@tabindex='-1'] >> nth=
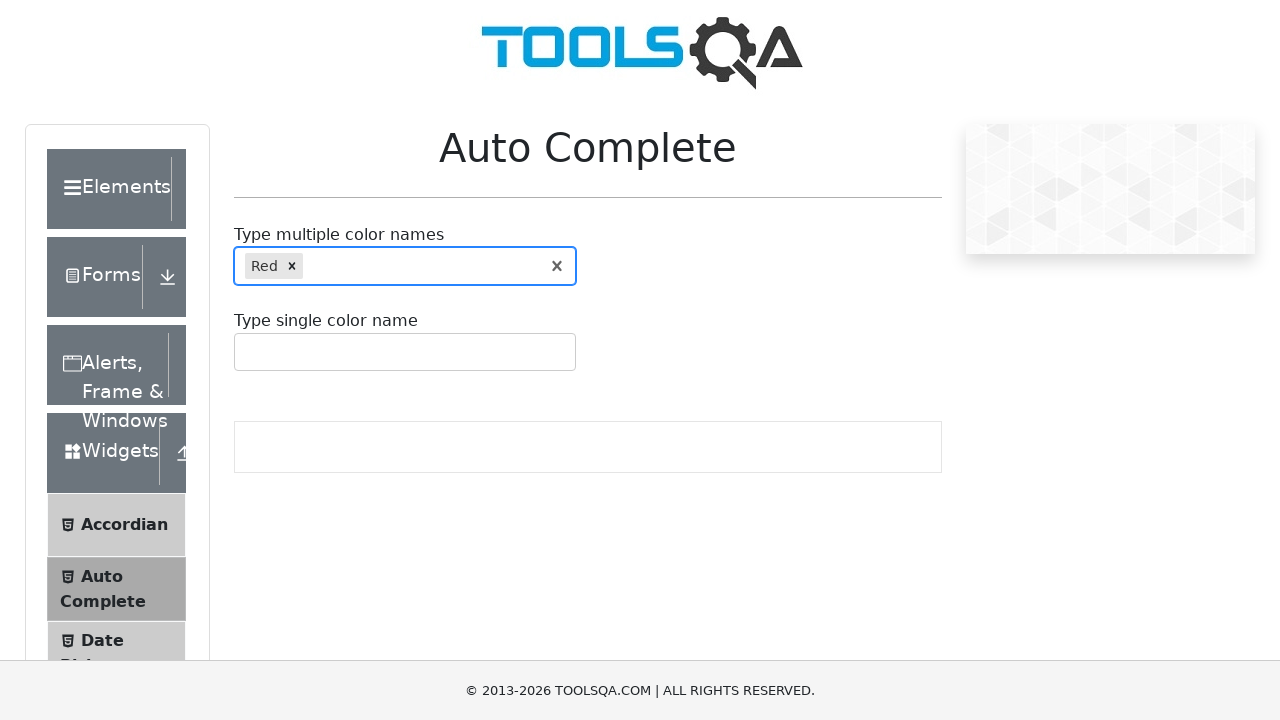

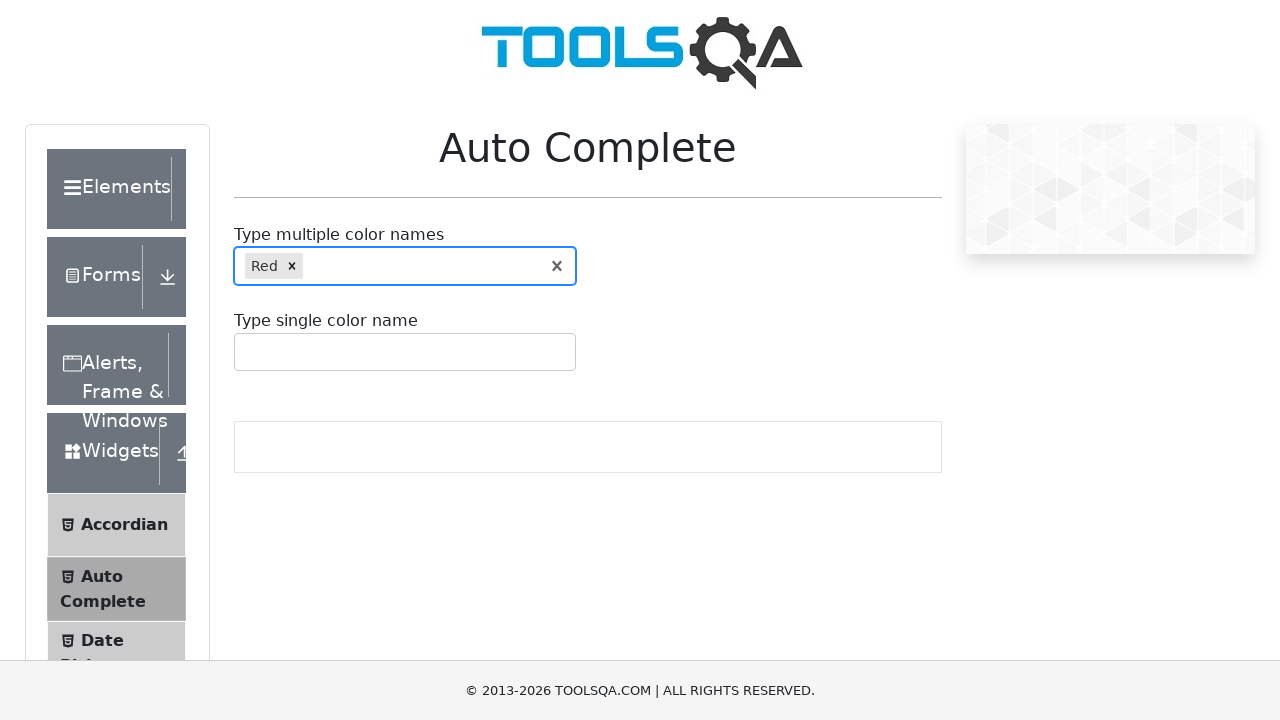